Tests that the Clear completed button displays correct text when there are completed items

Starting URL: https://demo.playwright.dev/todomvc

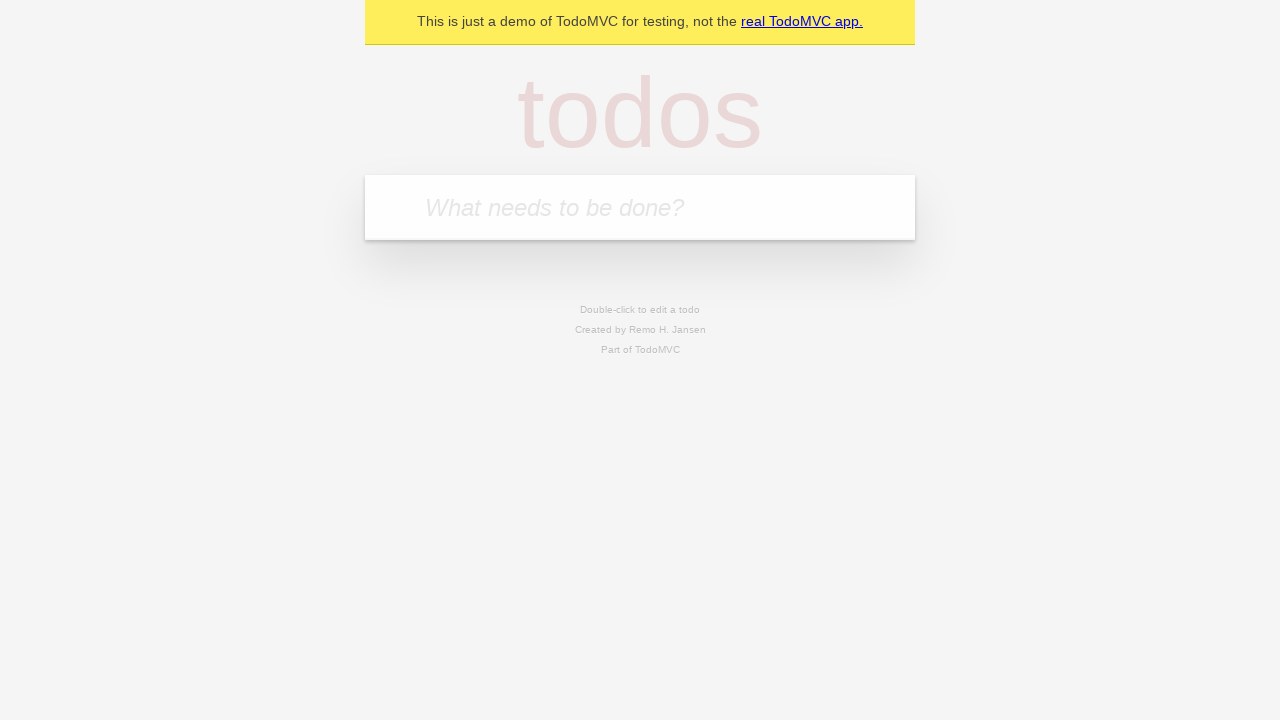

Filled todo input with 'buy some cheese' on internal:attr=[placeholder="What needs to be done?"i]
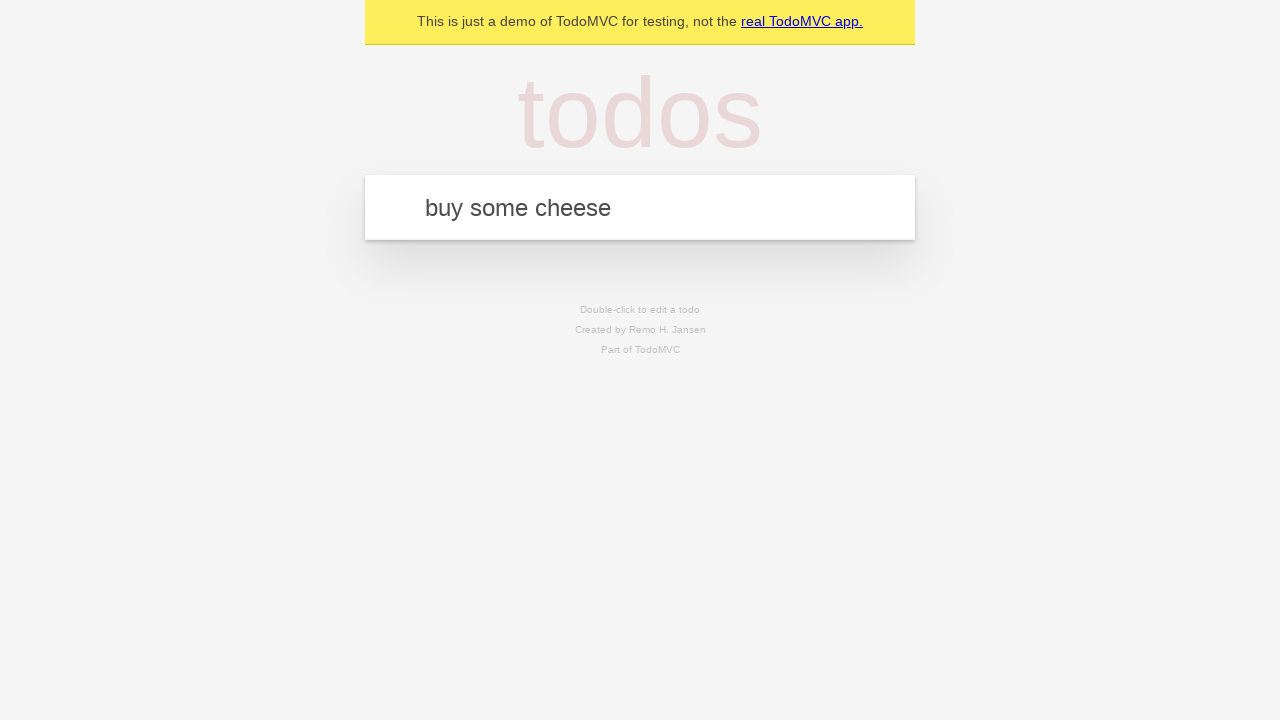

Pressed Enter to add first todo item on internal:attr=[placeholder="What needs to be done?"i]
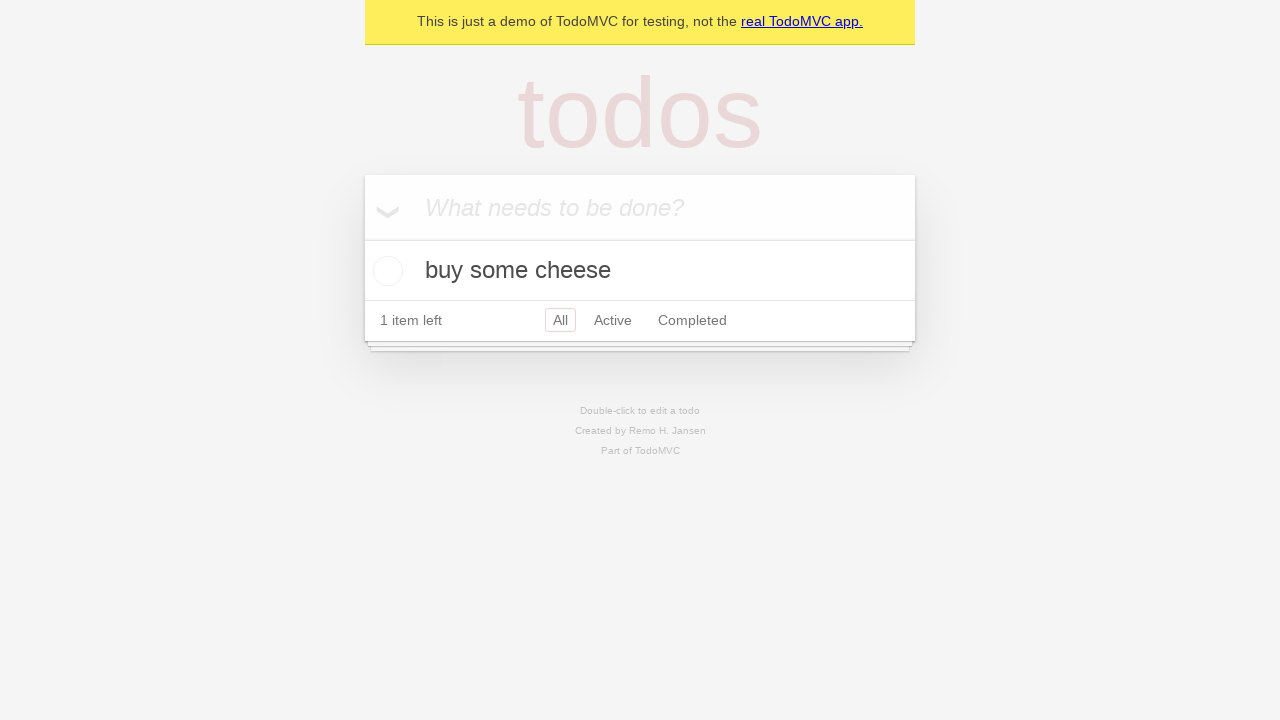

Filled todo input with 'feed the cat' on internal:attr=[placeholder="What needs to be done?"i]
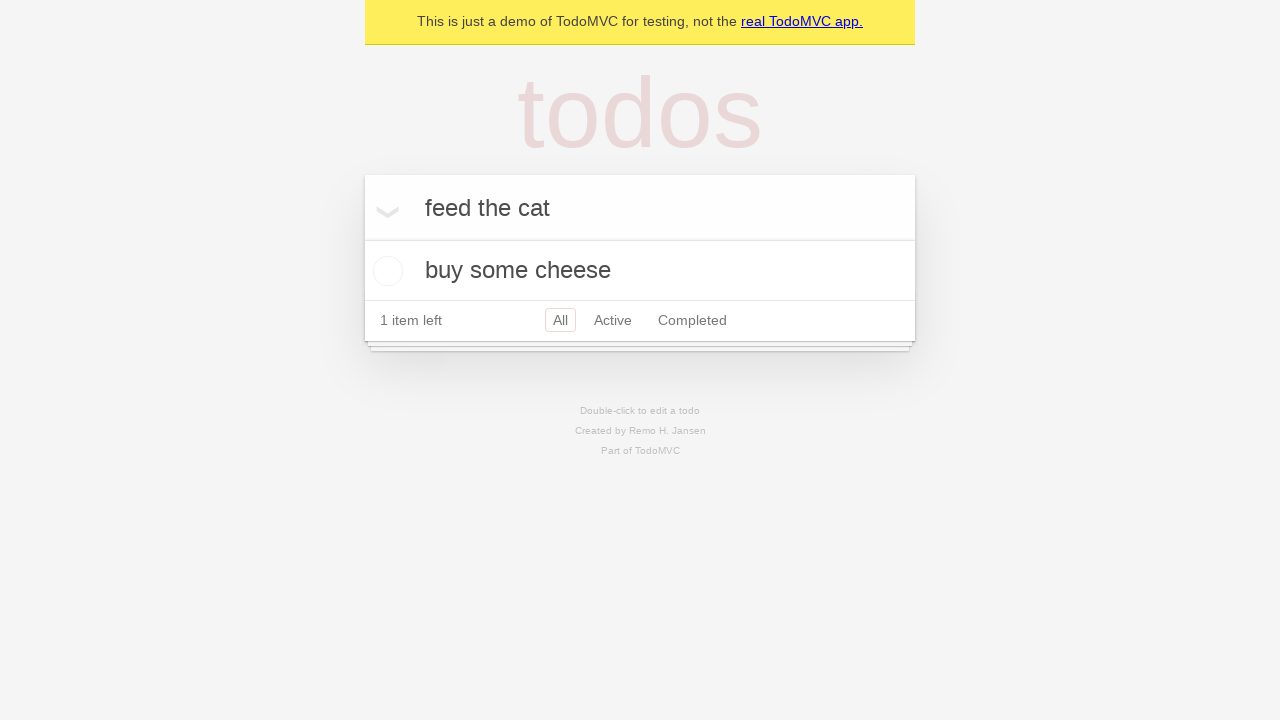

Pressed Enter to add second todo item on internal:attr=[placeholder="What needs to be done?"i]
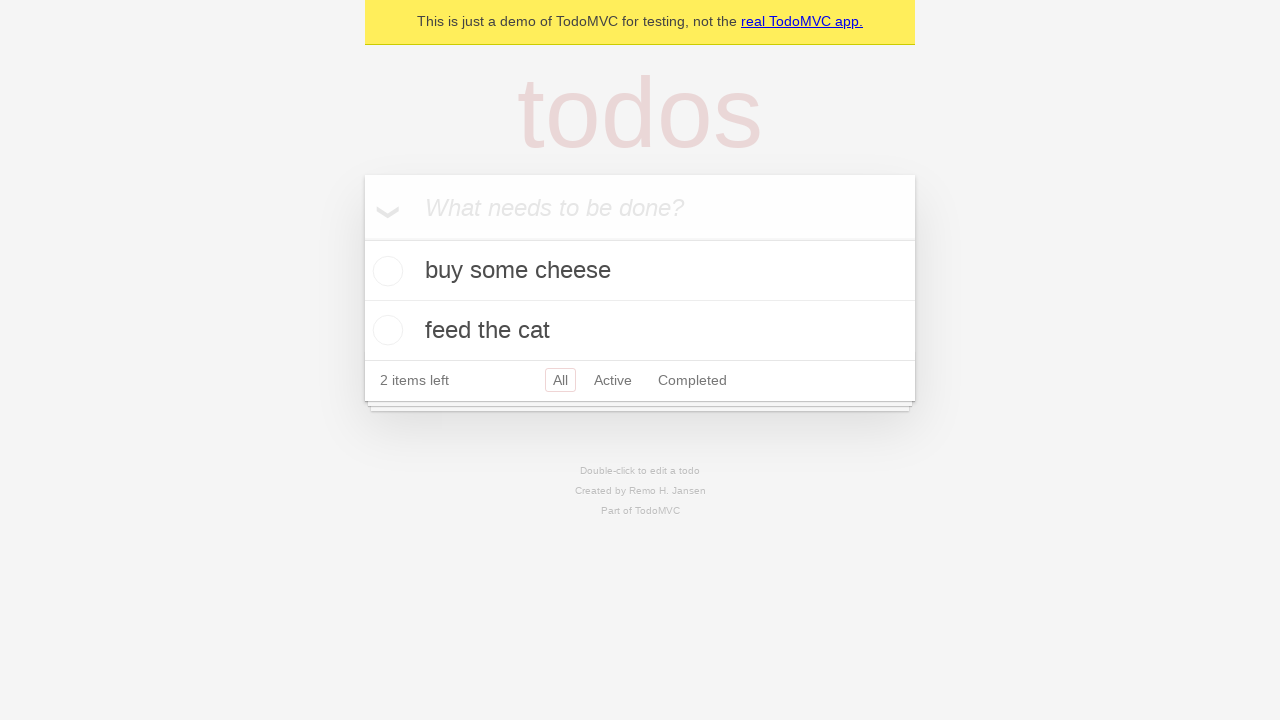

Filled todo input with 'book a doctors appointment' on internal:attr=[placeholder="What needs to be done?"i]
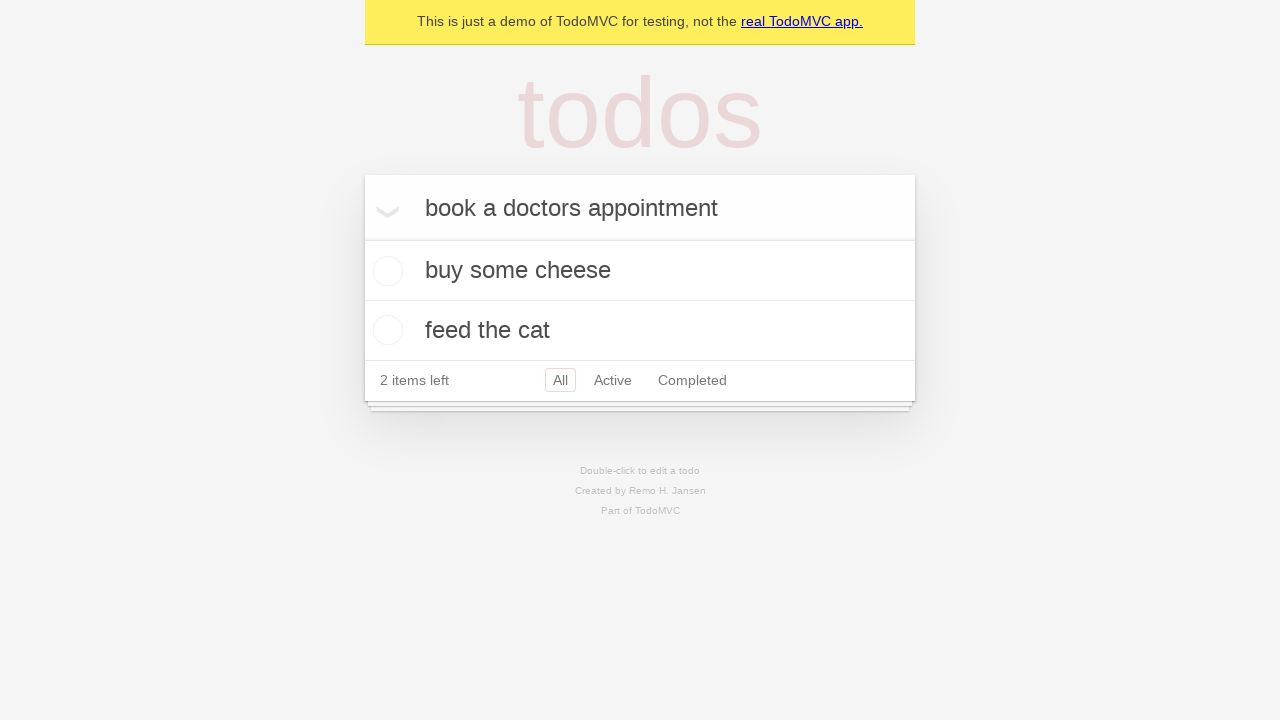

Pressed Enter to add third todo item on internal:attr=[placeholder="What needs to be done?"i]
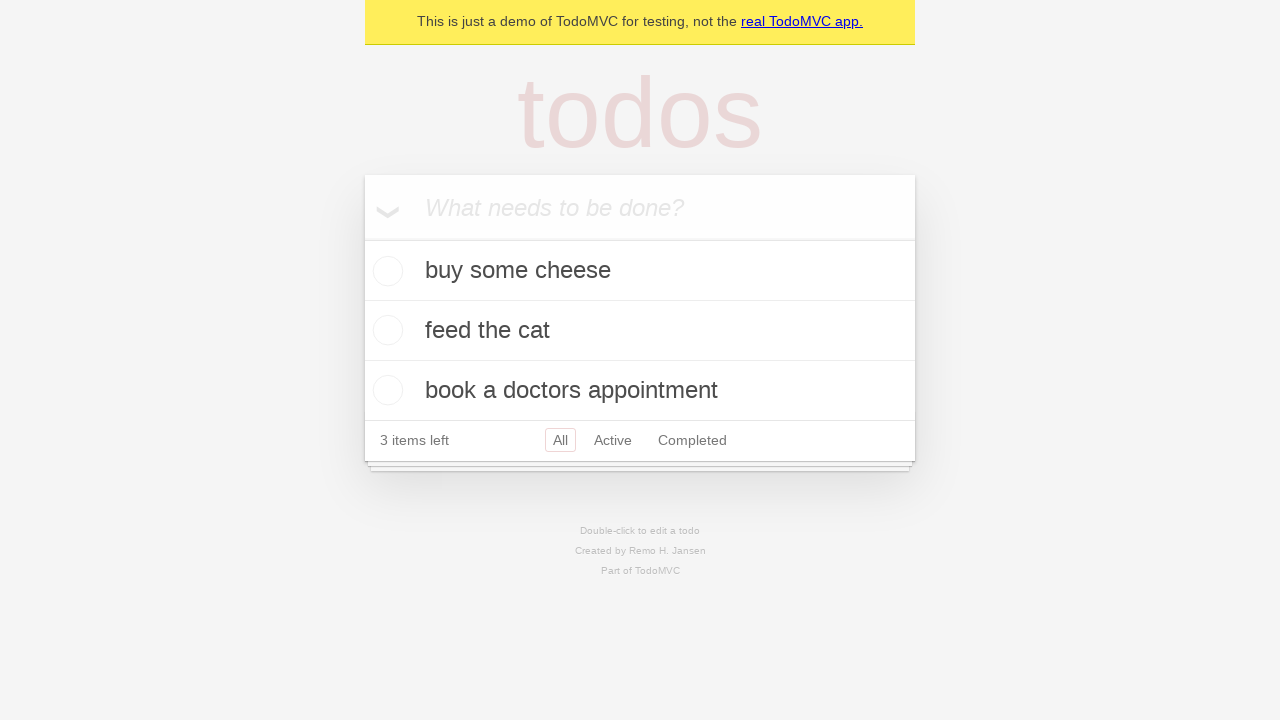

Checked the first todo item as completed at (385, 271) on .todo-list li .toggle >> nth=0
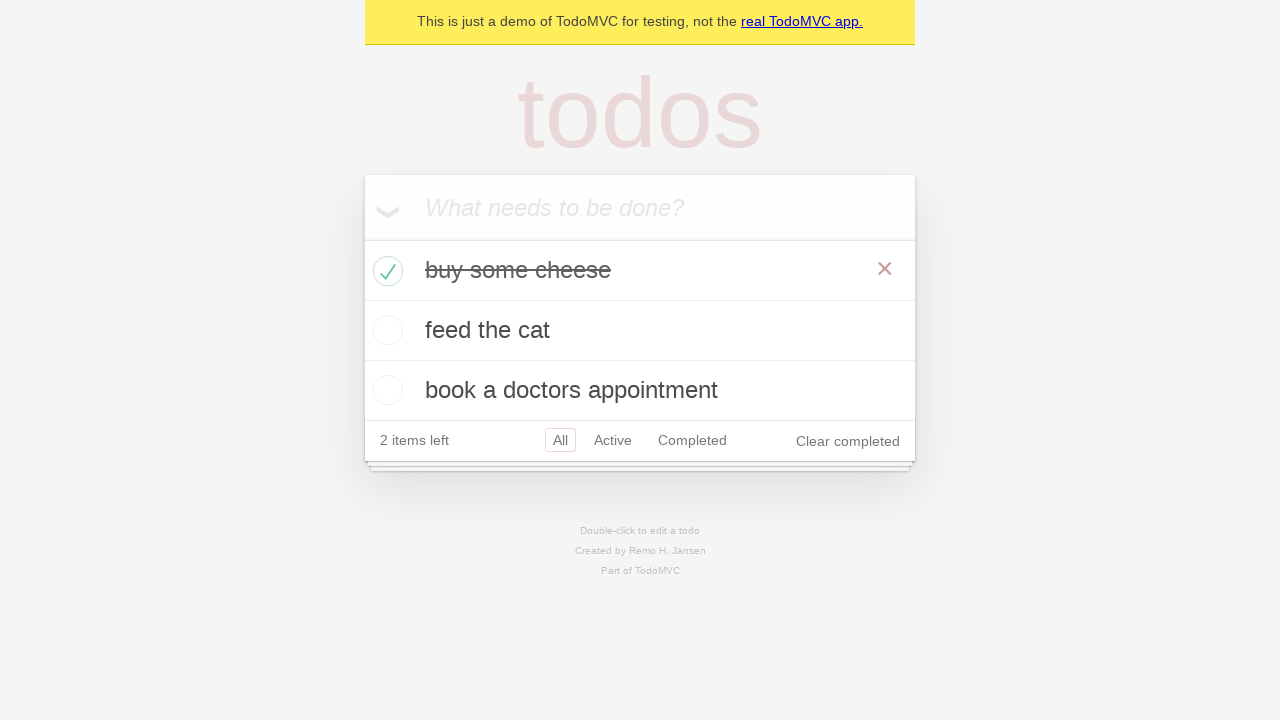

Clear completed button appeared after marking item as done
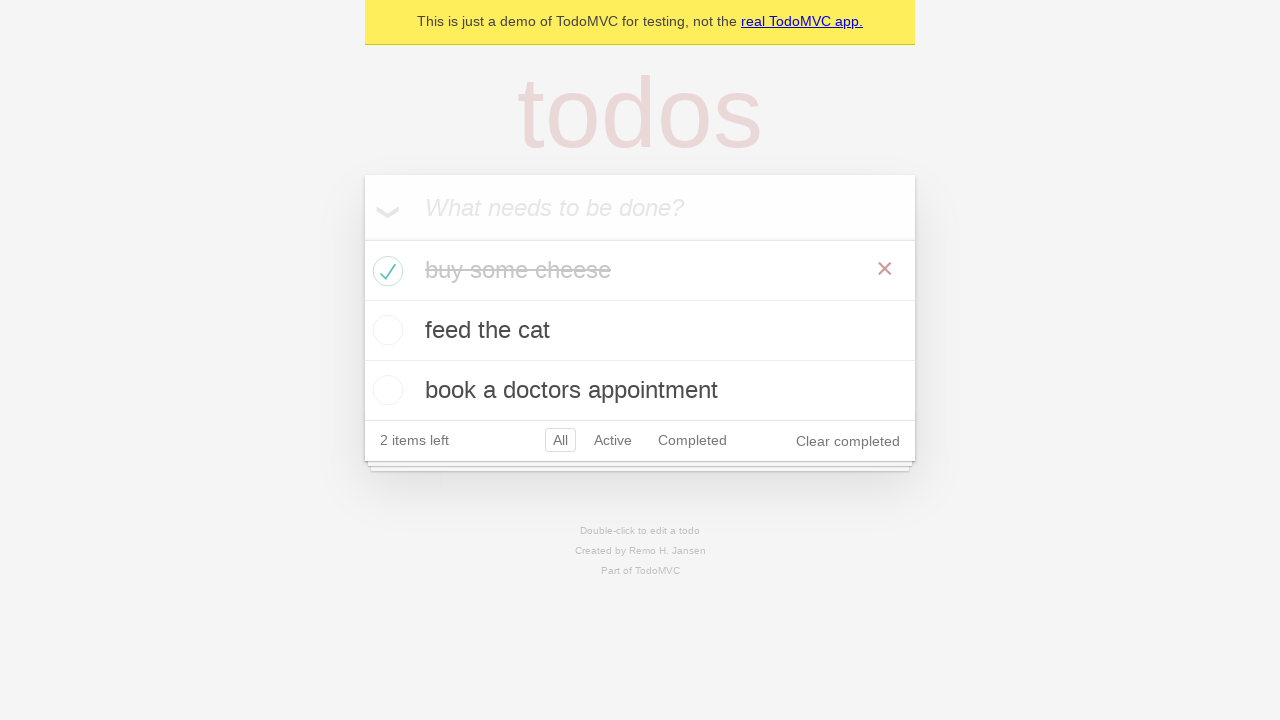

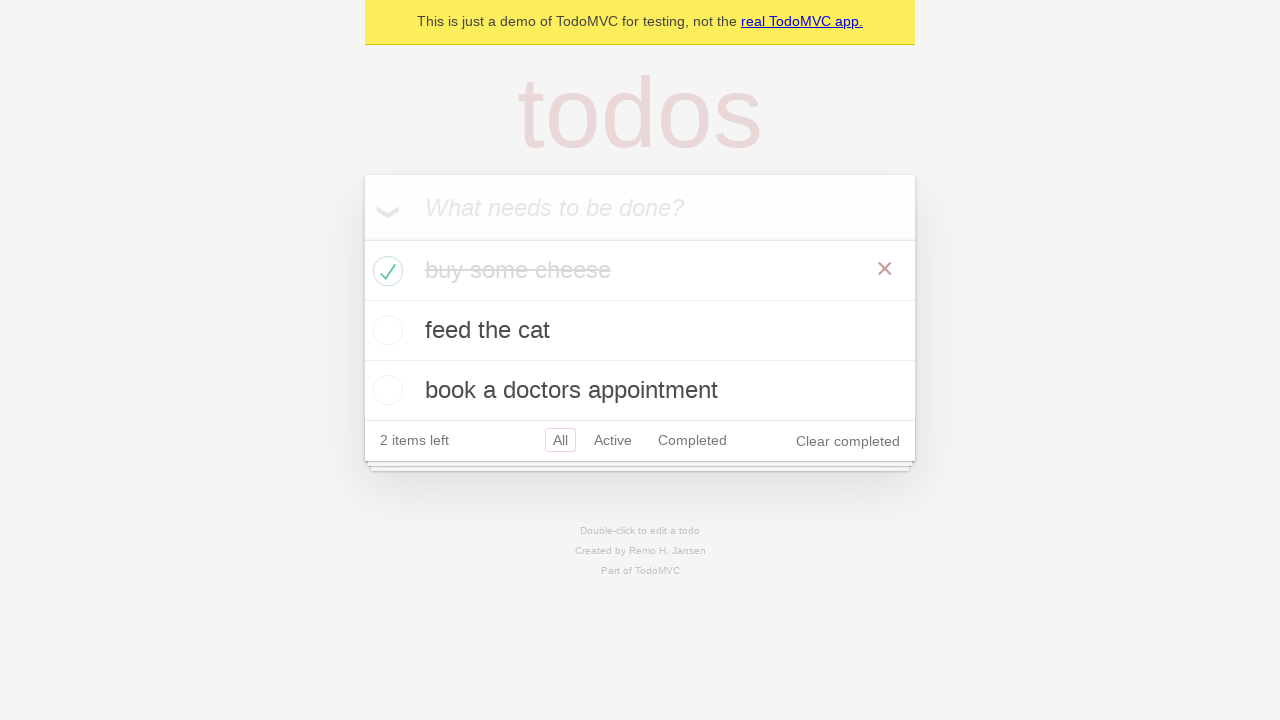